Tests that the currently applied filter link is highlighted with selected class

Starting URL: https://demo.playwright.dev/todomvc

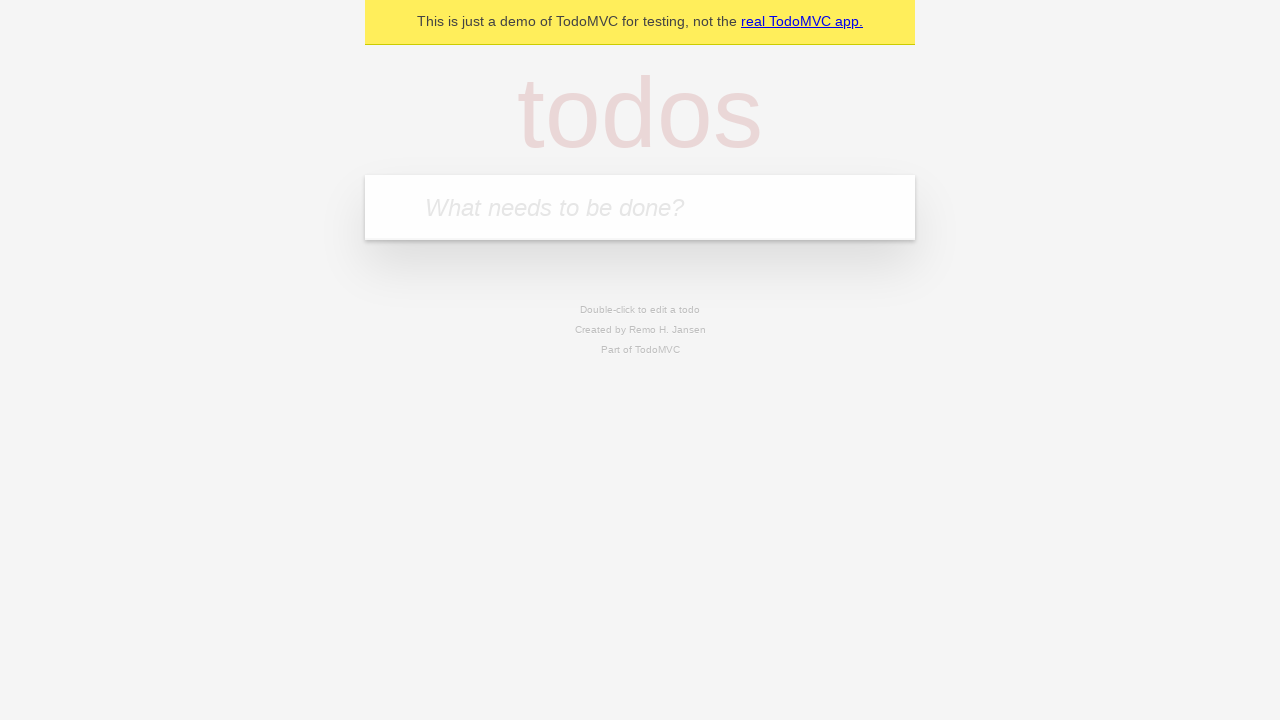

Filled todo input with 'buy some cheese' on internal:attr=[placeholder="What needs to be done?"i]
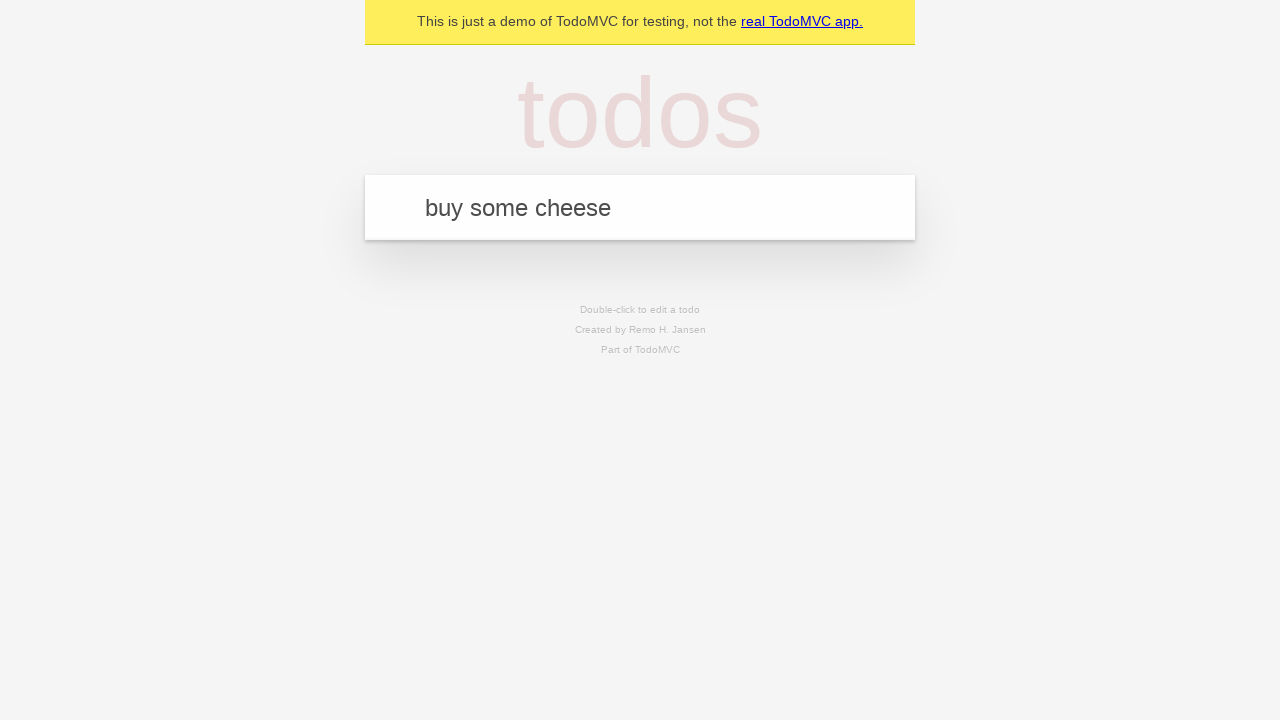

Pressed Enter to create first todo on internal:attr=[placeholder="What needs to be done?"i]
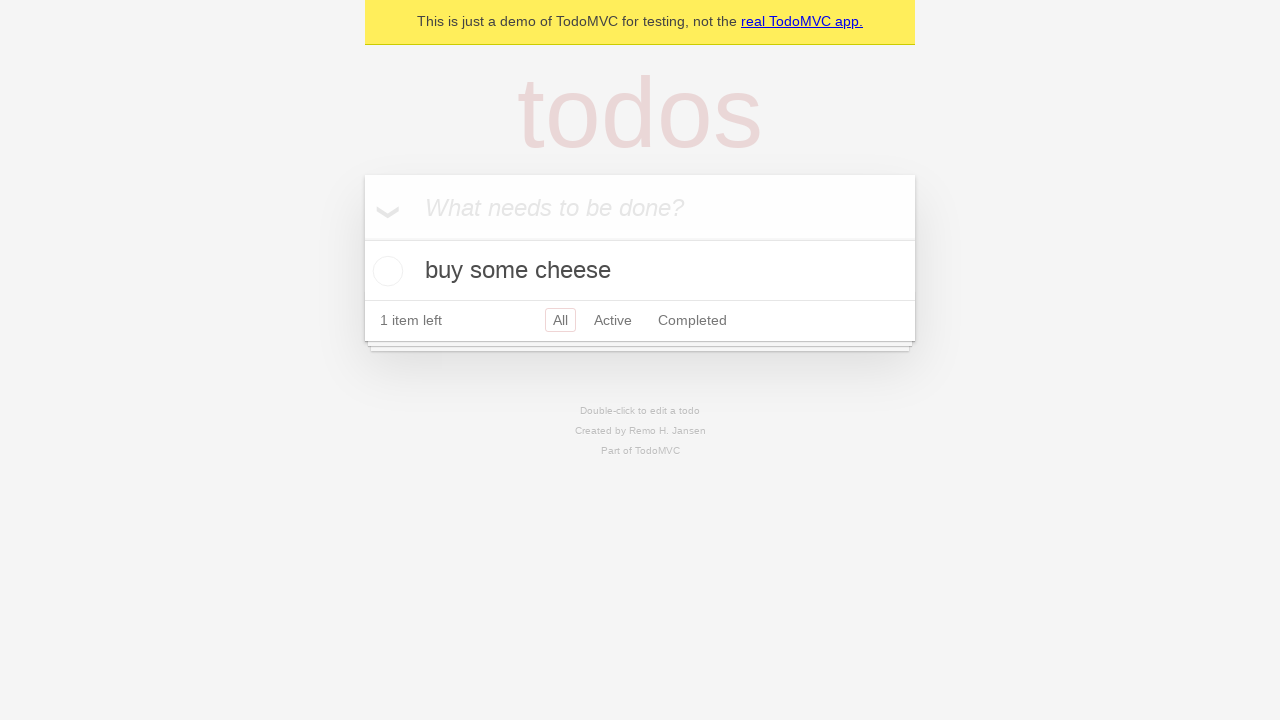

Filled todo input with 'feed the cat' on internal:attr=[placeholder="What needs to be done?"i]
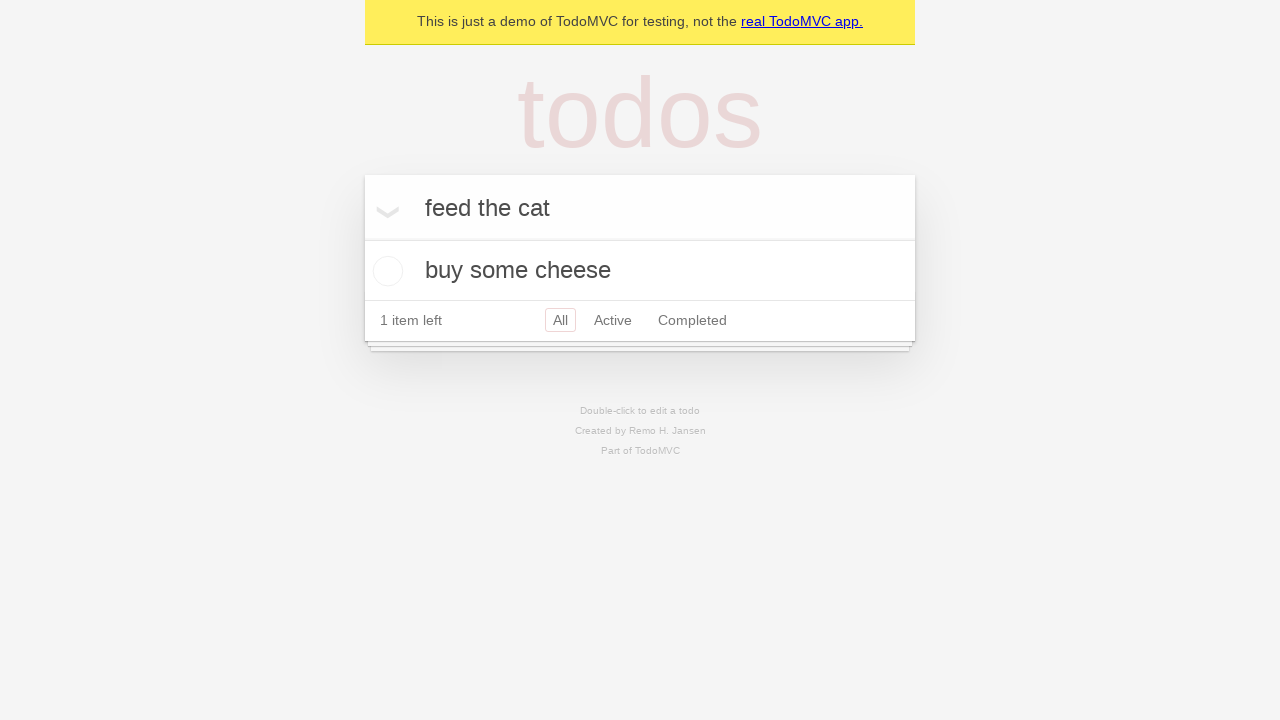

Pressed Enter to create second todo on internal:attr=[placeholder="What needs to be done?"i]
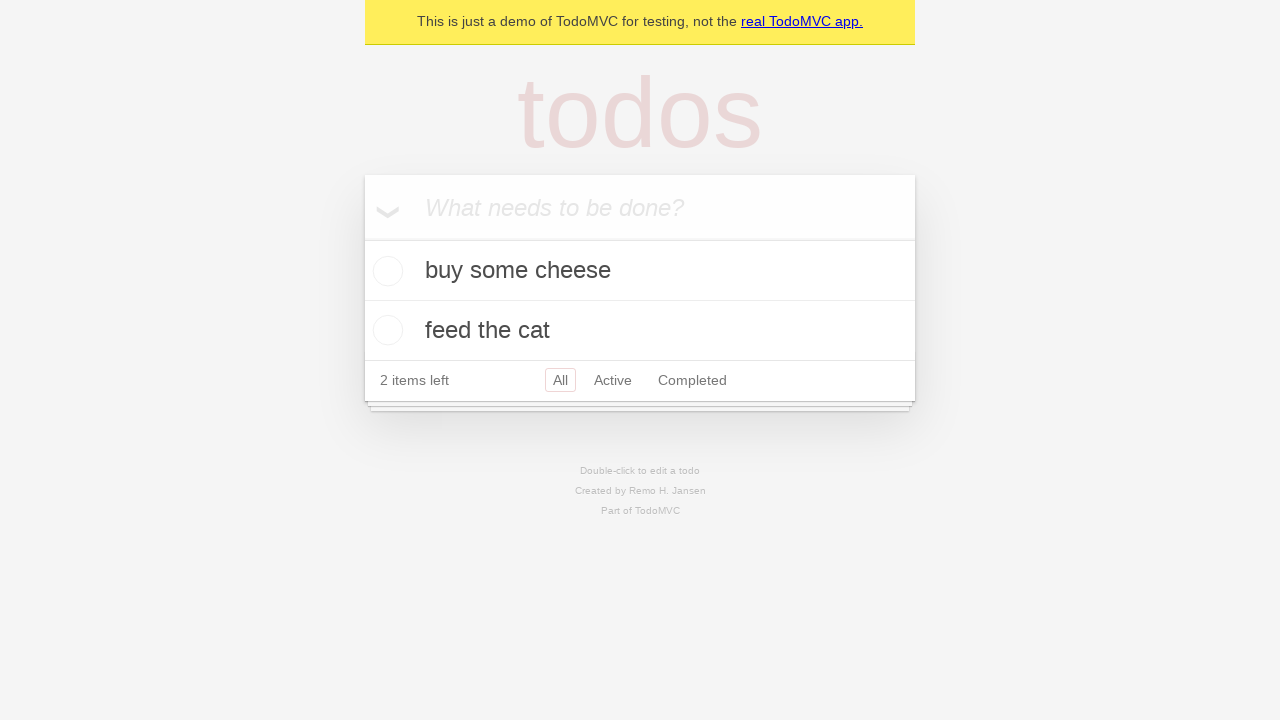

Filled todo input with 'book a doctors appointment' on internal:attr=[placeholder="What needs to be done?"i]
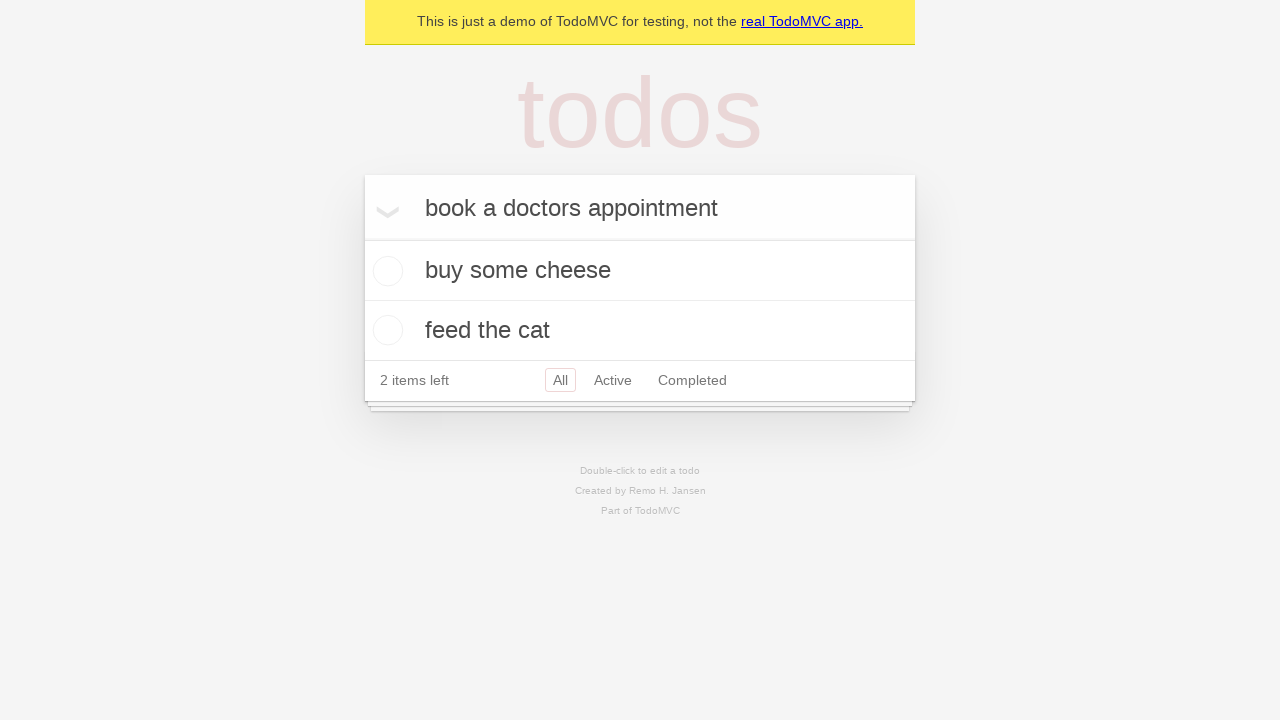

Pressed Enter to create third todo on internal:attr=[placeholder="What needs to be done?"i]
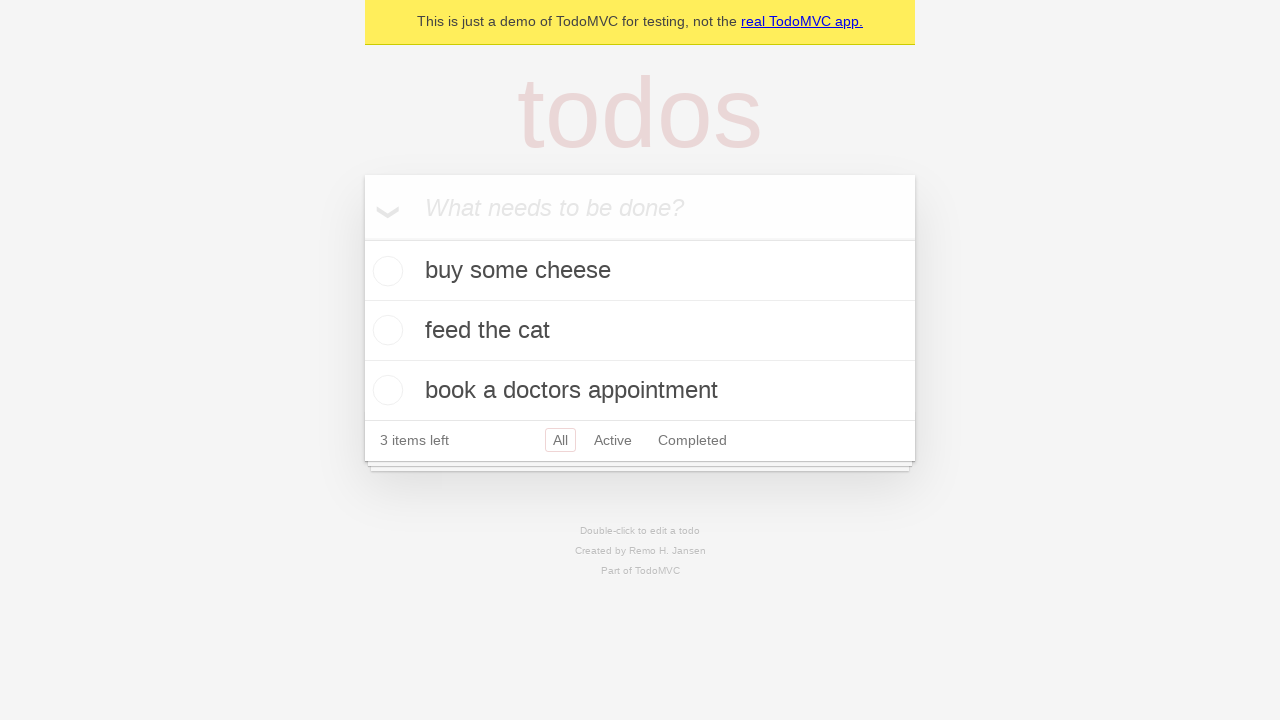

Clicked Active filter link at (613, 440) on internal:role=link[name="Active"i]
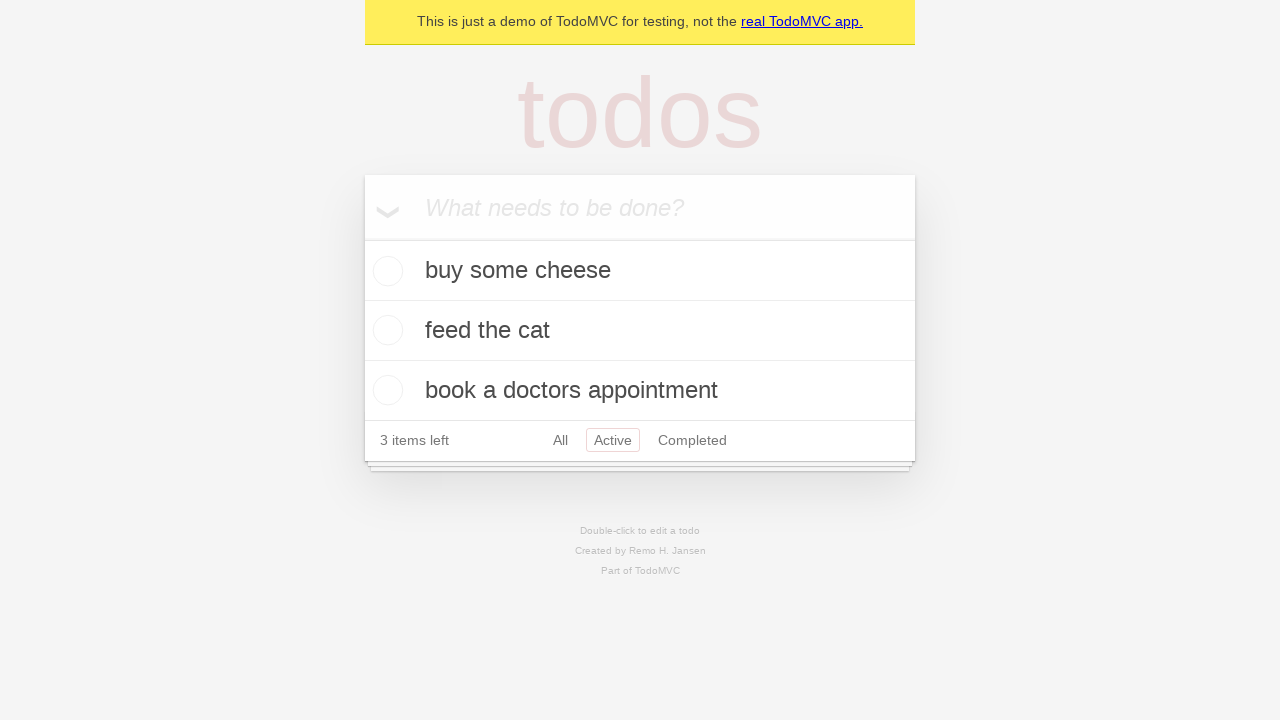

Clicked Completed filter link and verified it has selected class highlighting at (692, 440) on internal:role=link[name="Completed"i]
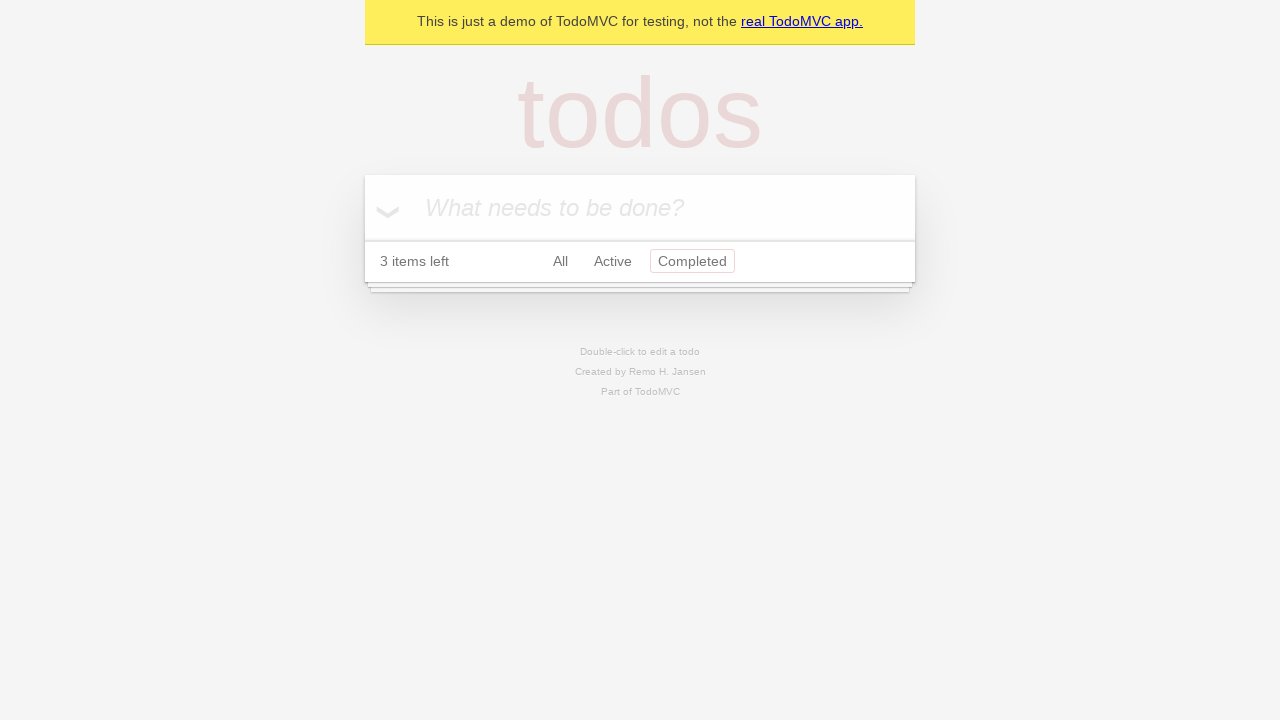

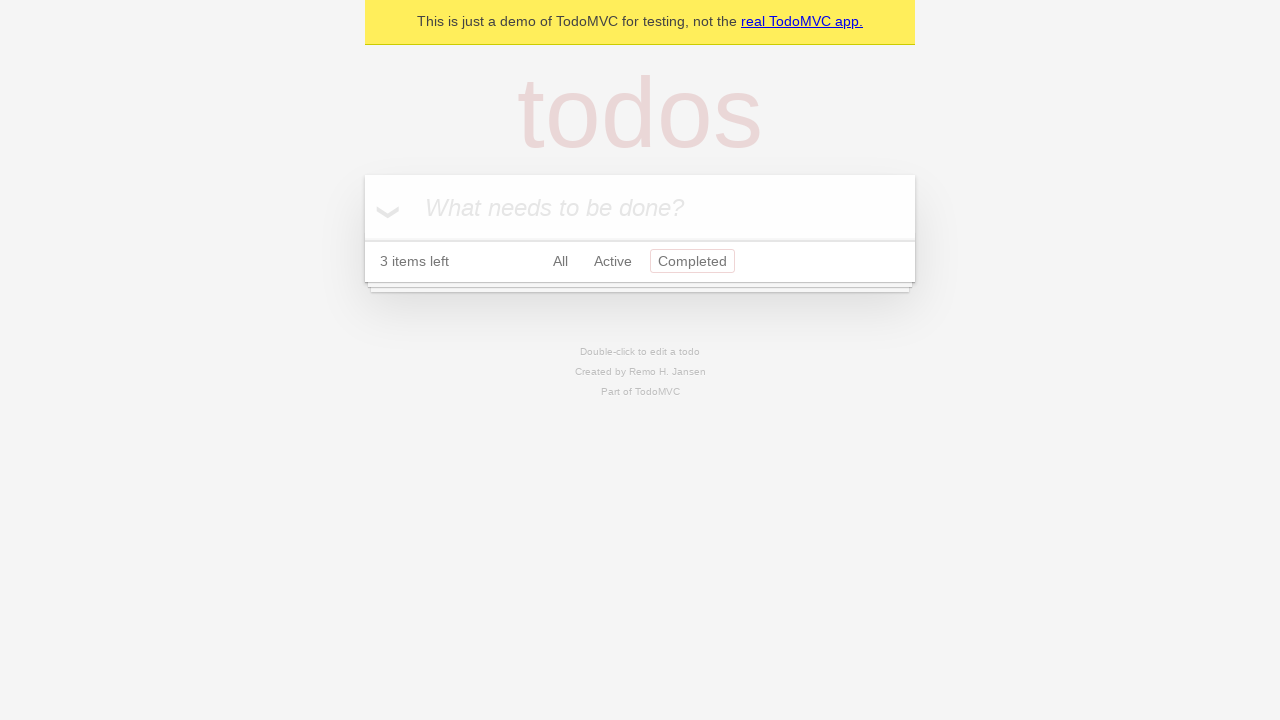